Tests interaction with a canvas-based game by clicking at three specific positions on the canvas element, likely simulating game interactions or menu navigation.

Starting URL: https://www.keyboard-heroes.com/

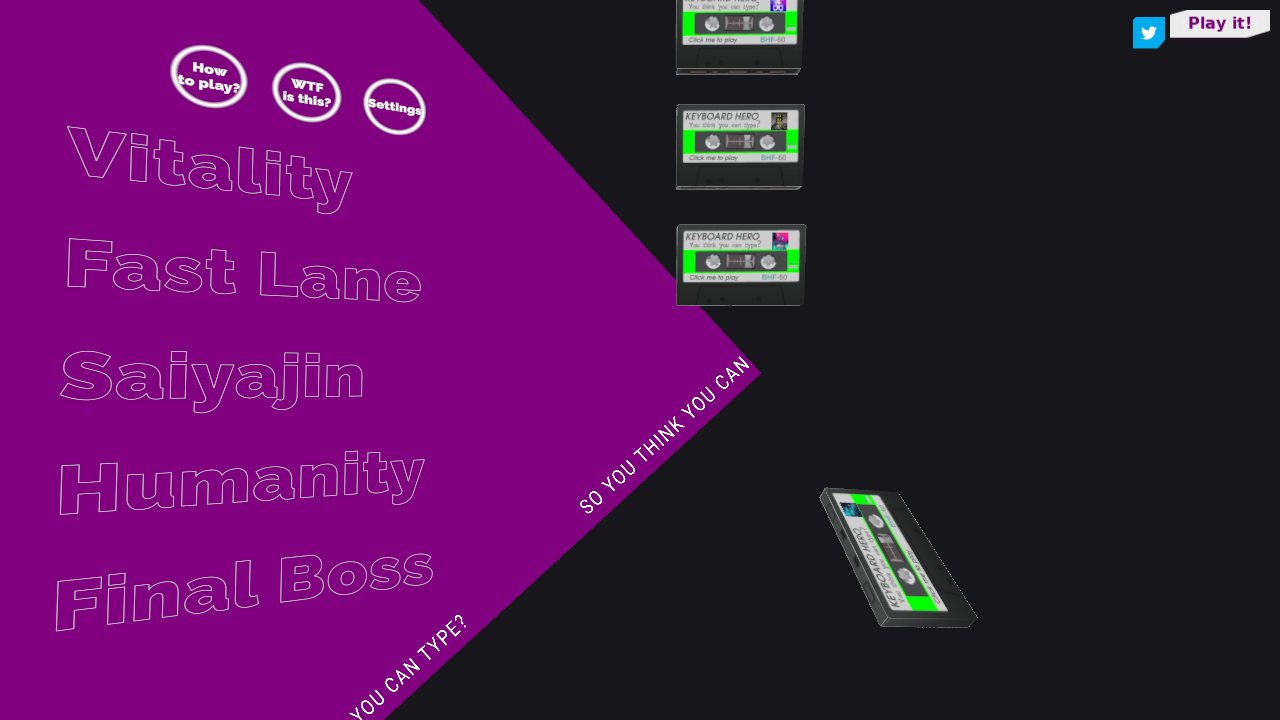

Clicked canvas at position (266, 185) - first game interaction at (266, 185) on canvas
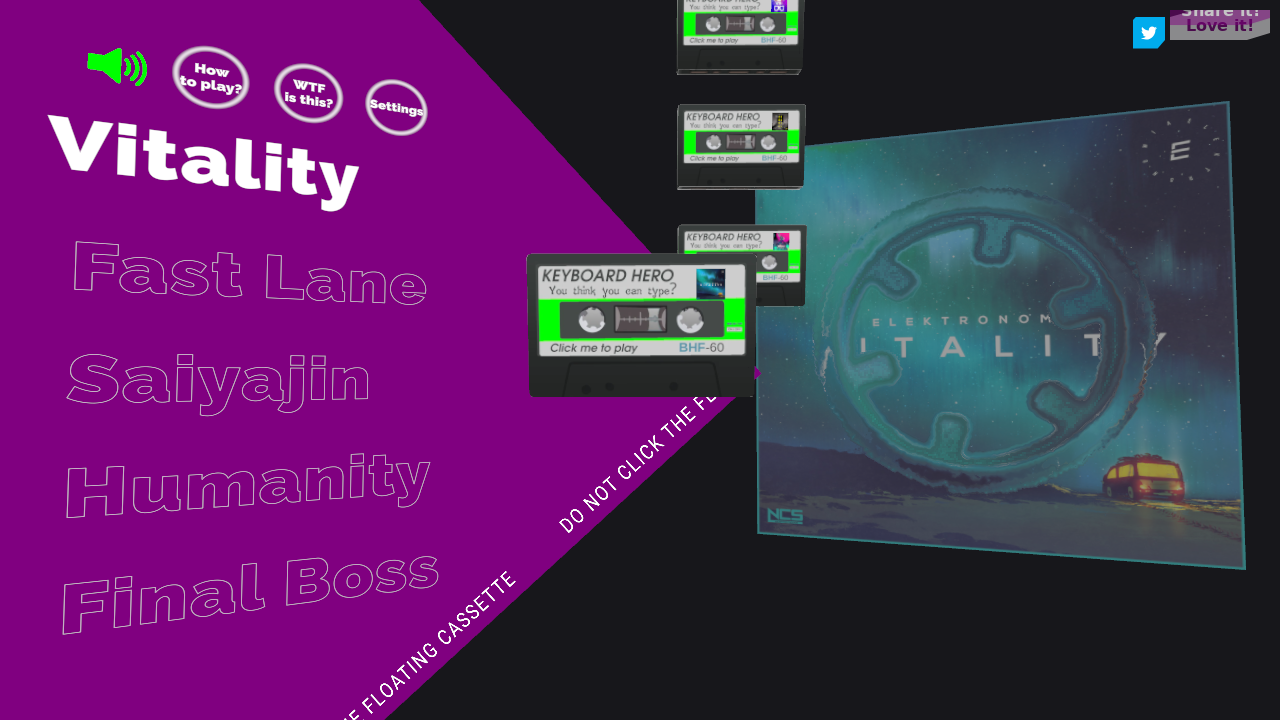

Clicked canvas at position (1066, 352) - second game interaction at (1066, 352) on canvas
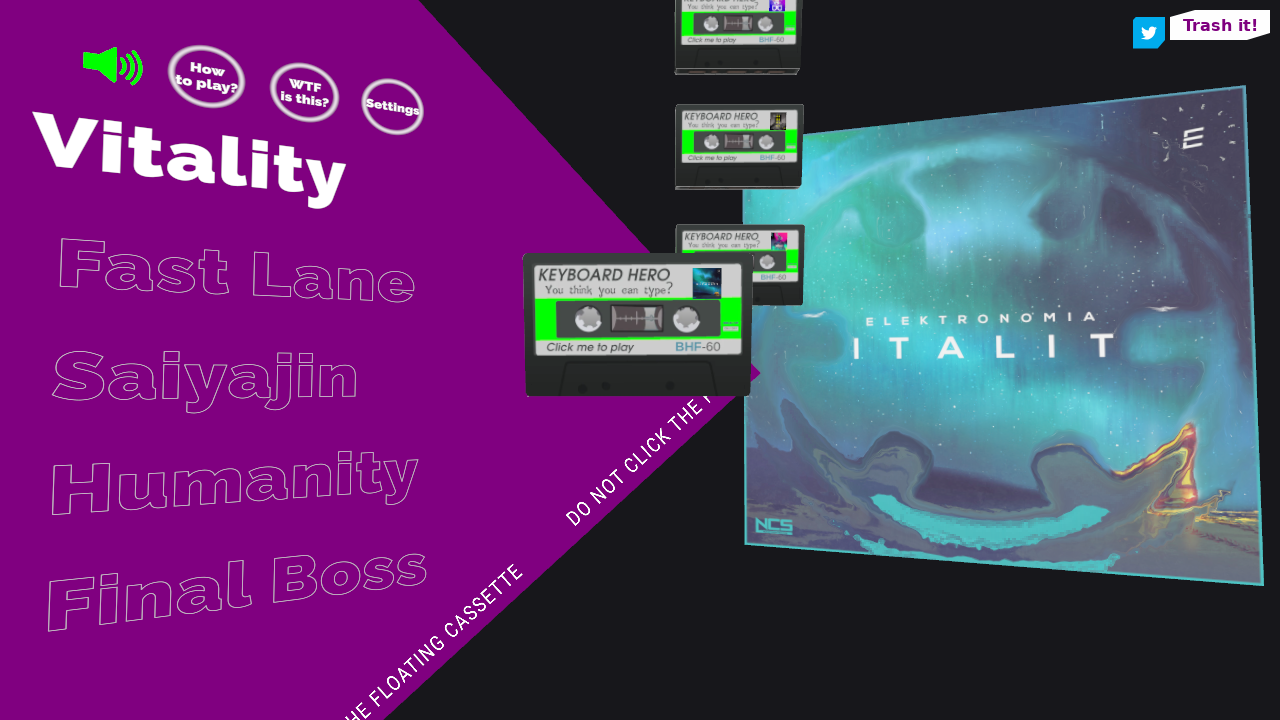

Clicked canvas at position (640, 224) - third game interaction at (640, 224) on canvas
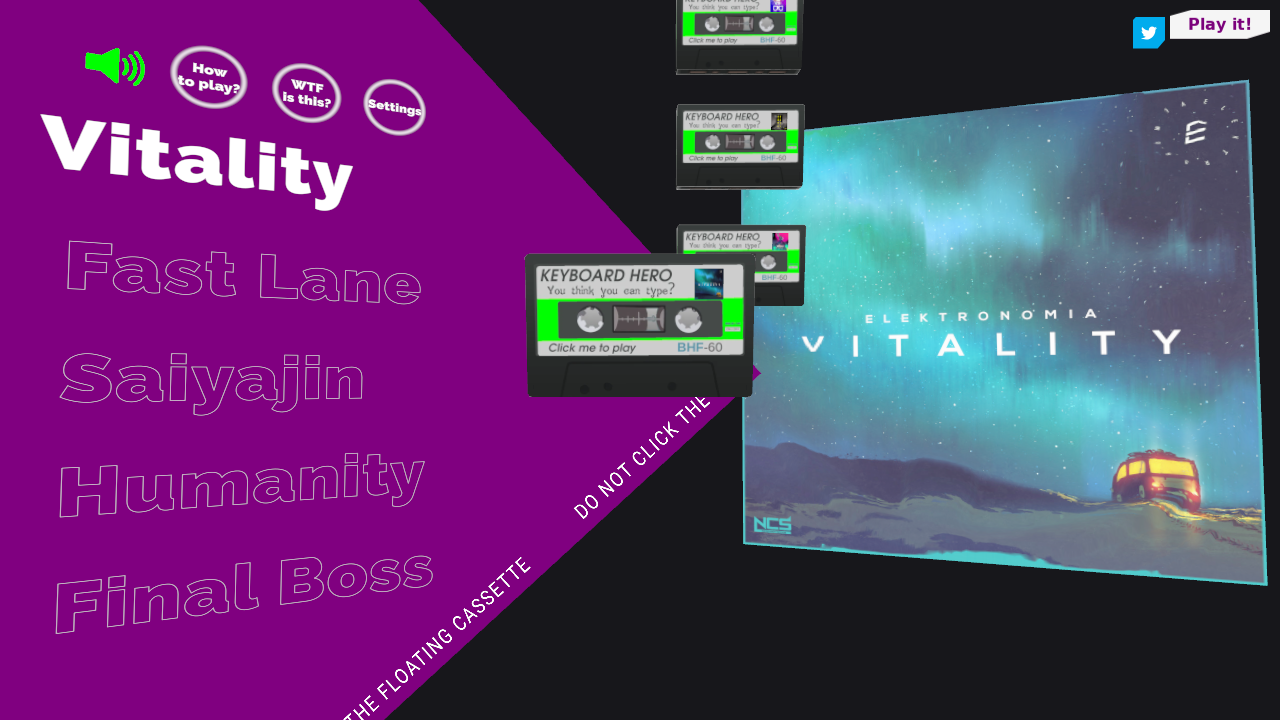

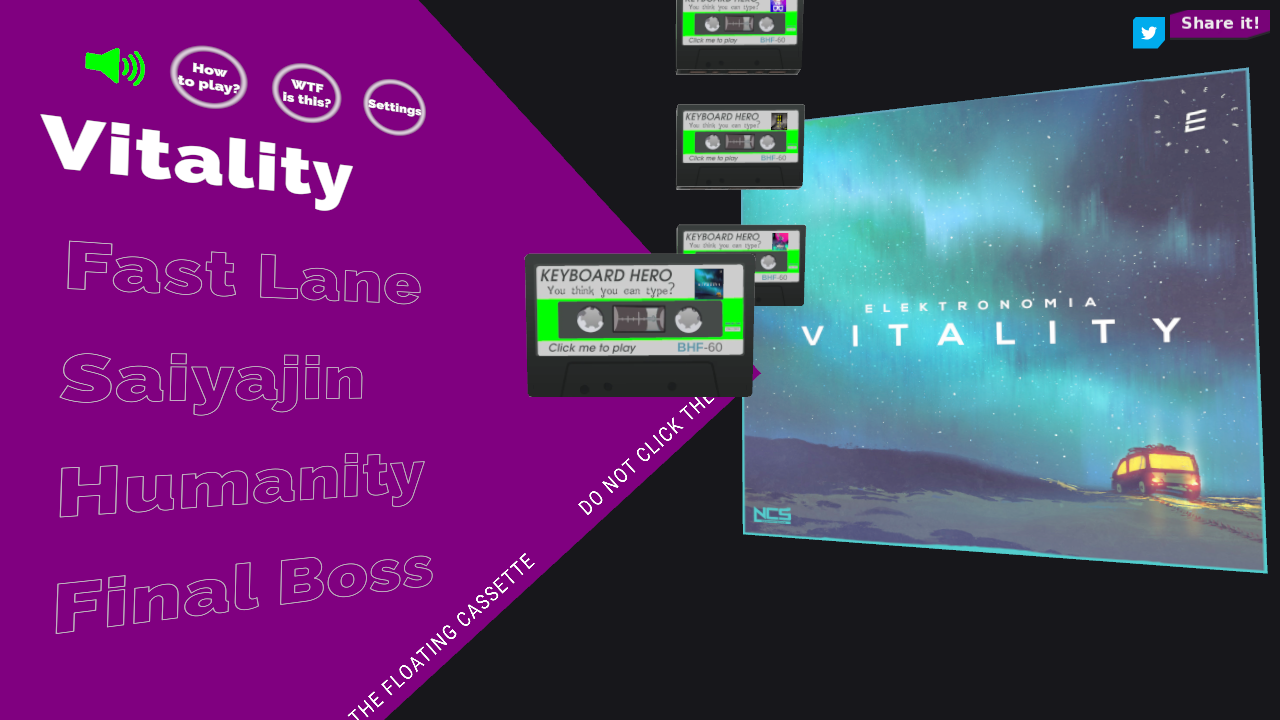